Opens a popup window from the main page and verifies window handle management by identifying parent and child windows

Starting URL: http://omayo.blogspot.com/

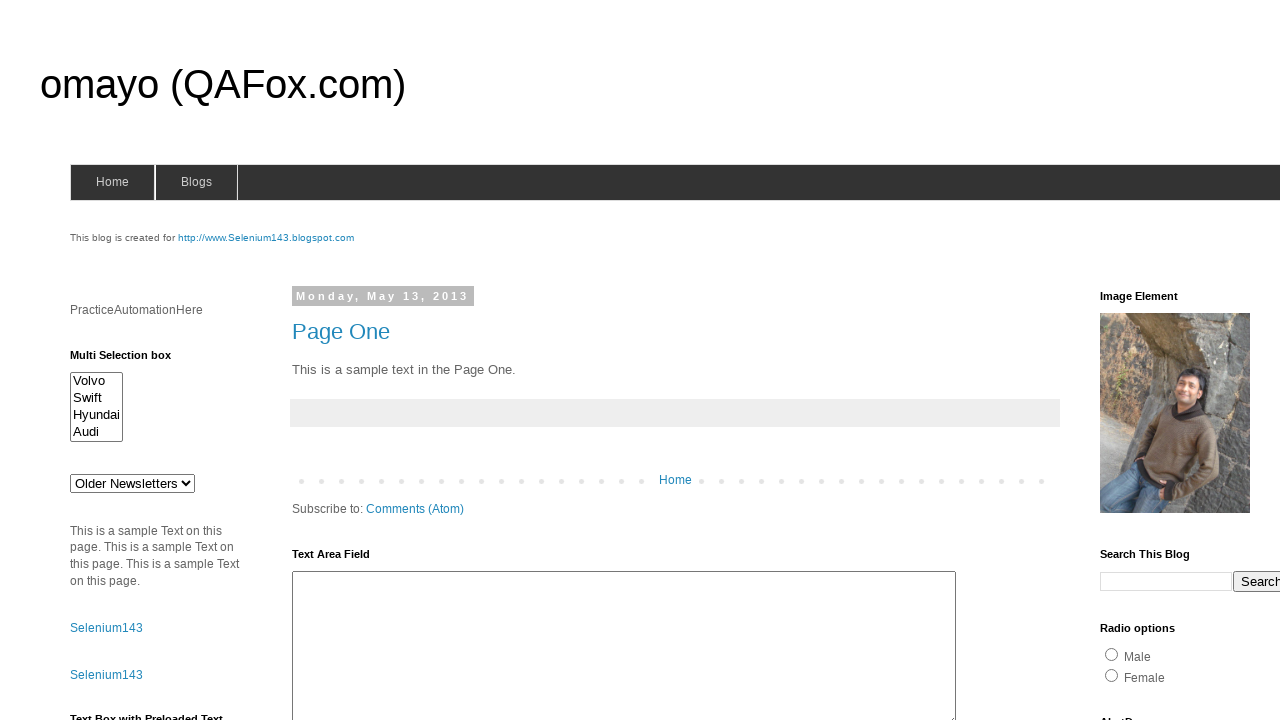

Stored reference to parent window
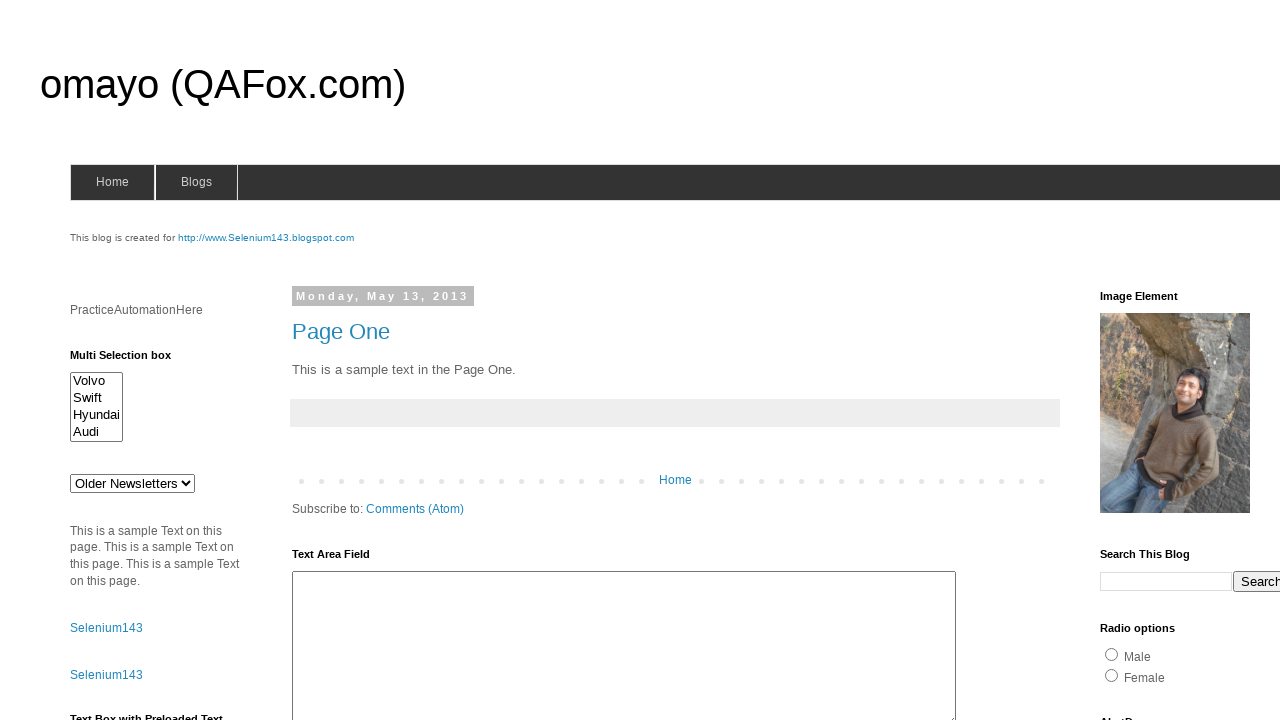

Clicked link to open popup window at (132, 360) on a:has-text('Open a popup window')
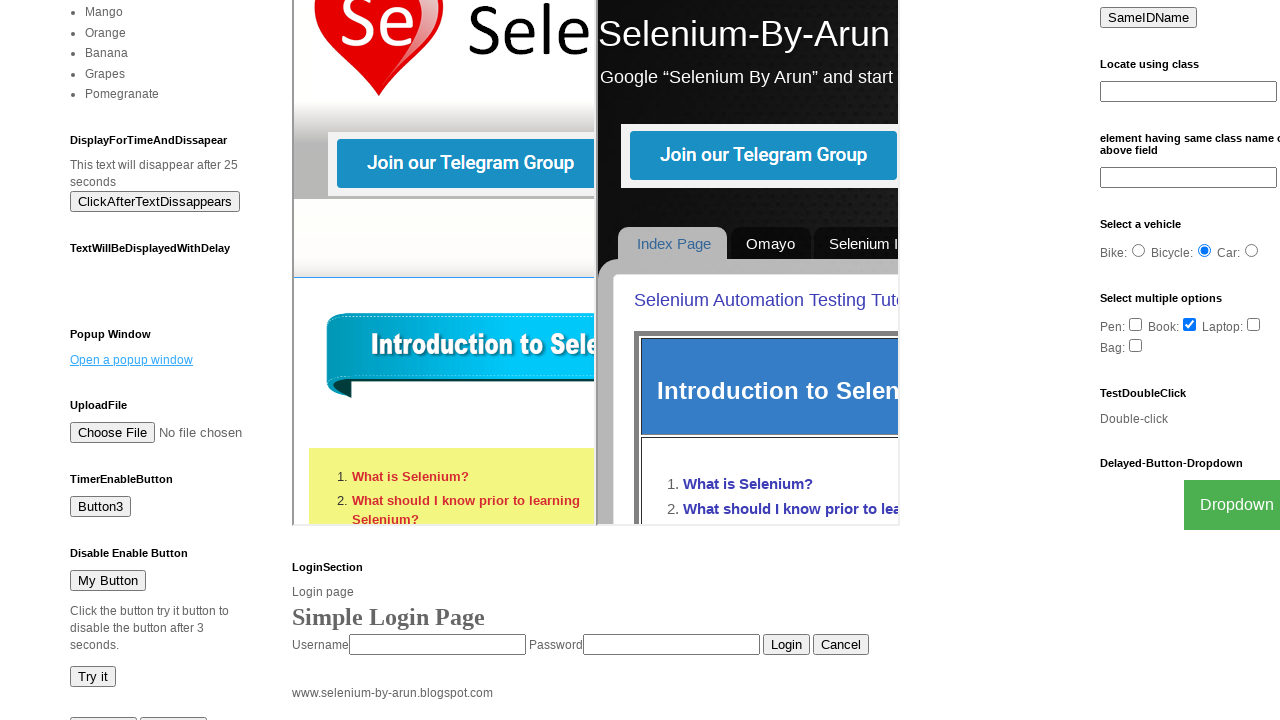

Waited for popup window to appear
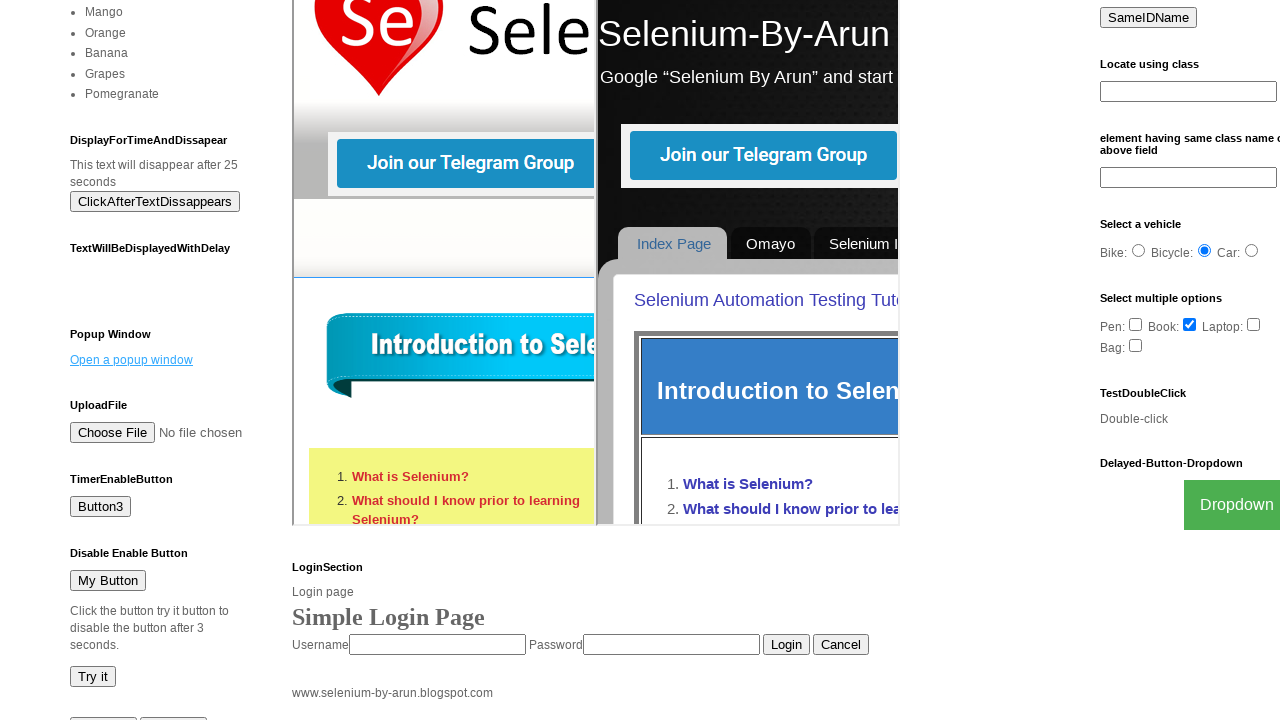

Retrieved all open pages/windows from context
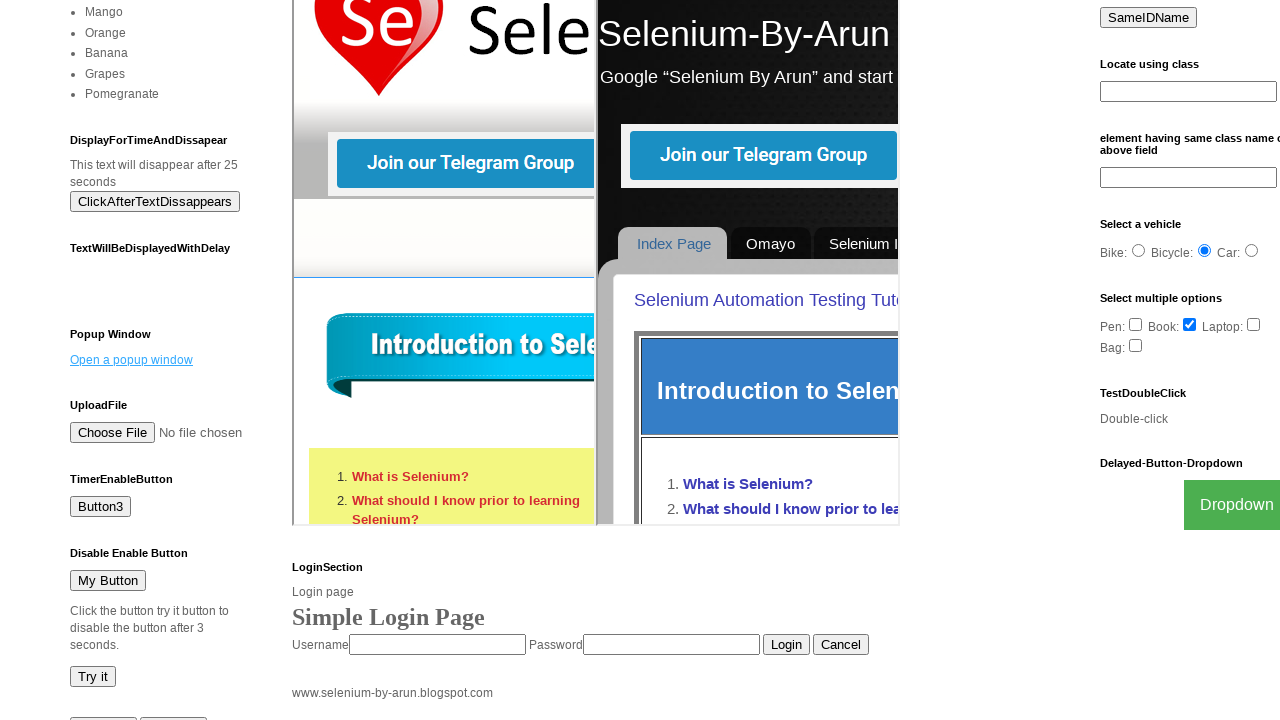

Verified that popup window successfully opened - multiple windows detected
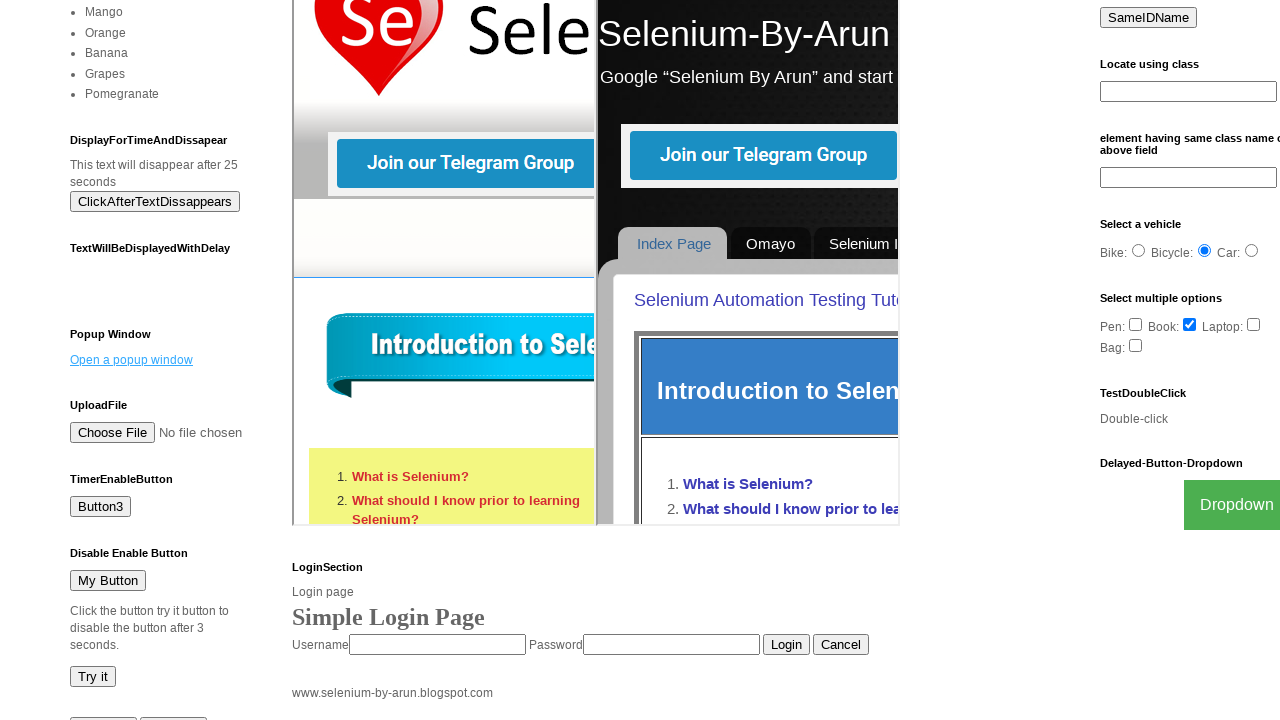

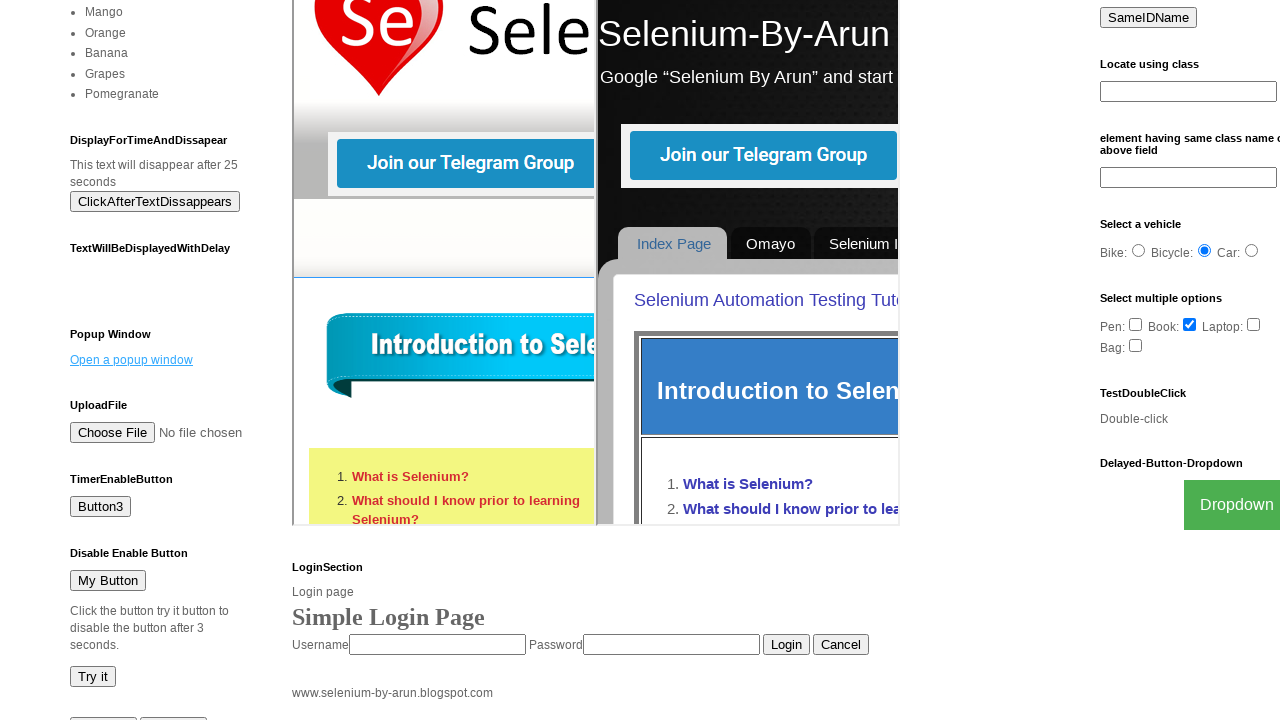